Tests drag and drop functionality by dragging an element and dropping it onto a target drop zone

Starting URL: https://testautomationpractice.blogspot.com/

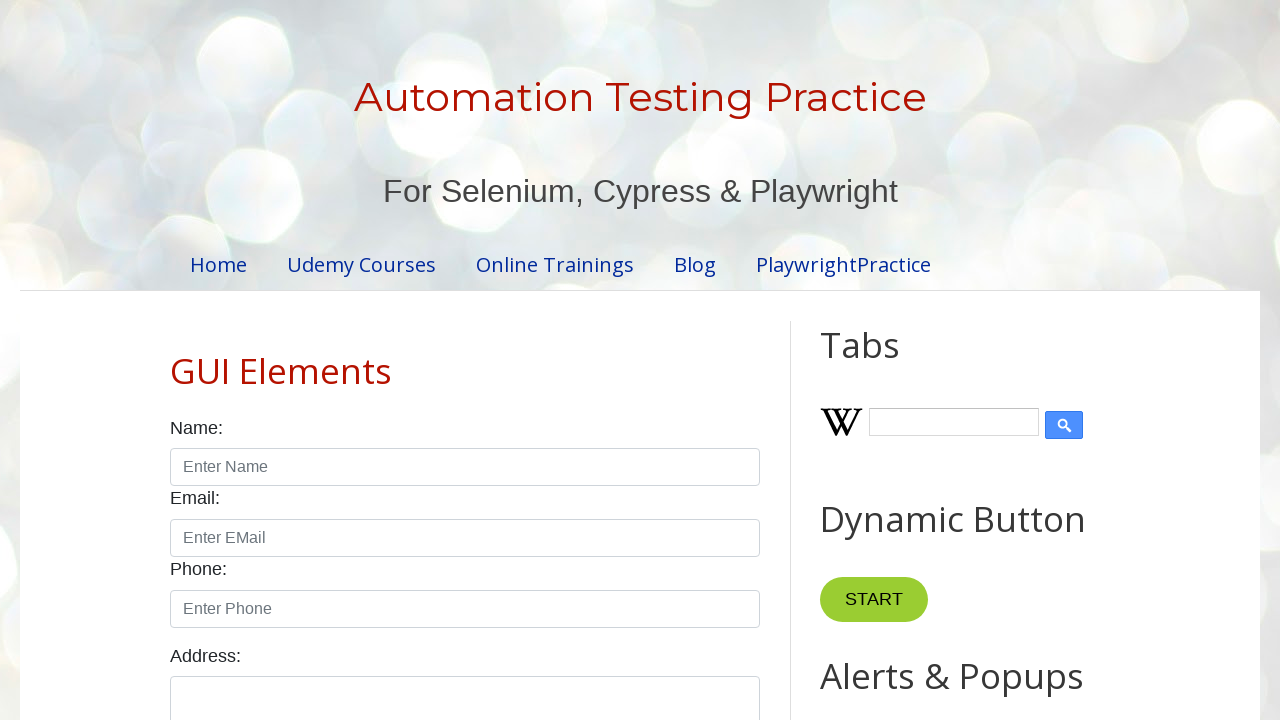

Navigated to test automation practice website
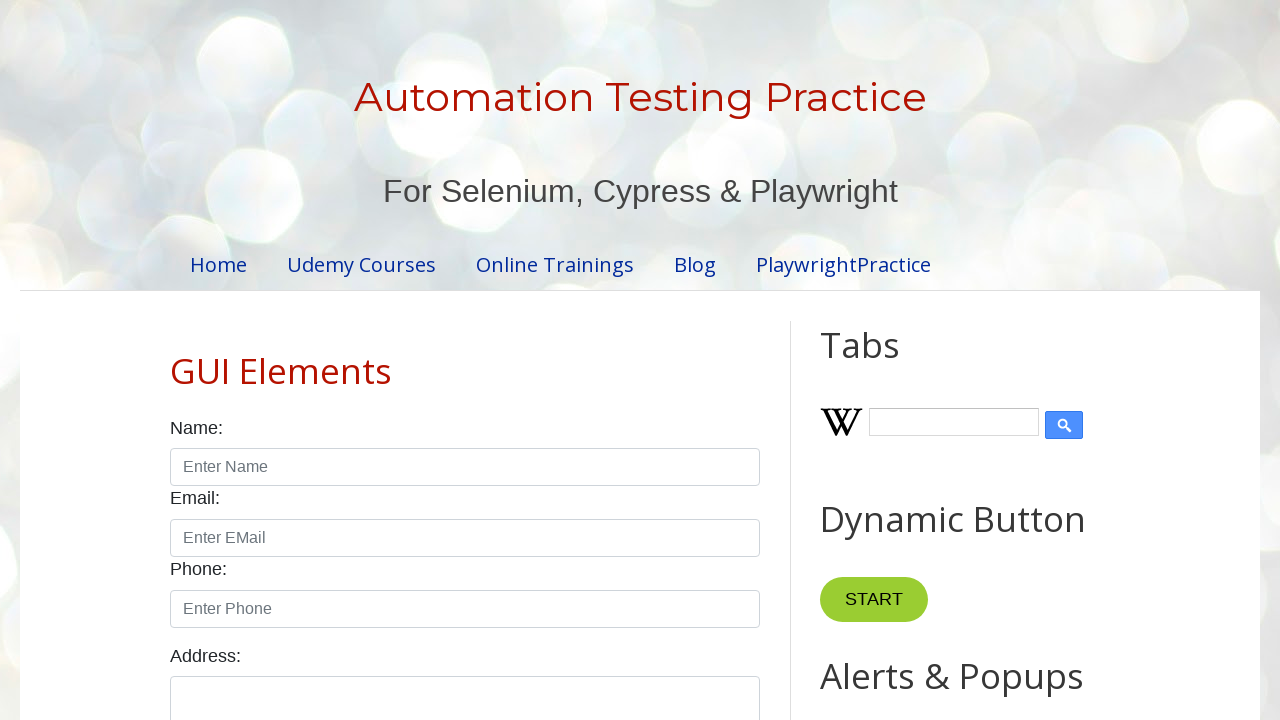

Located draggable element
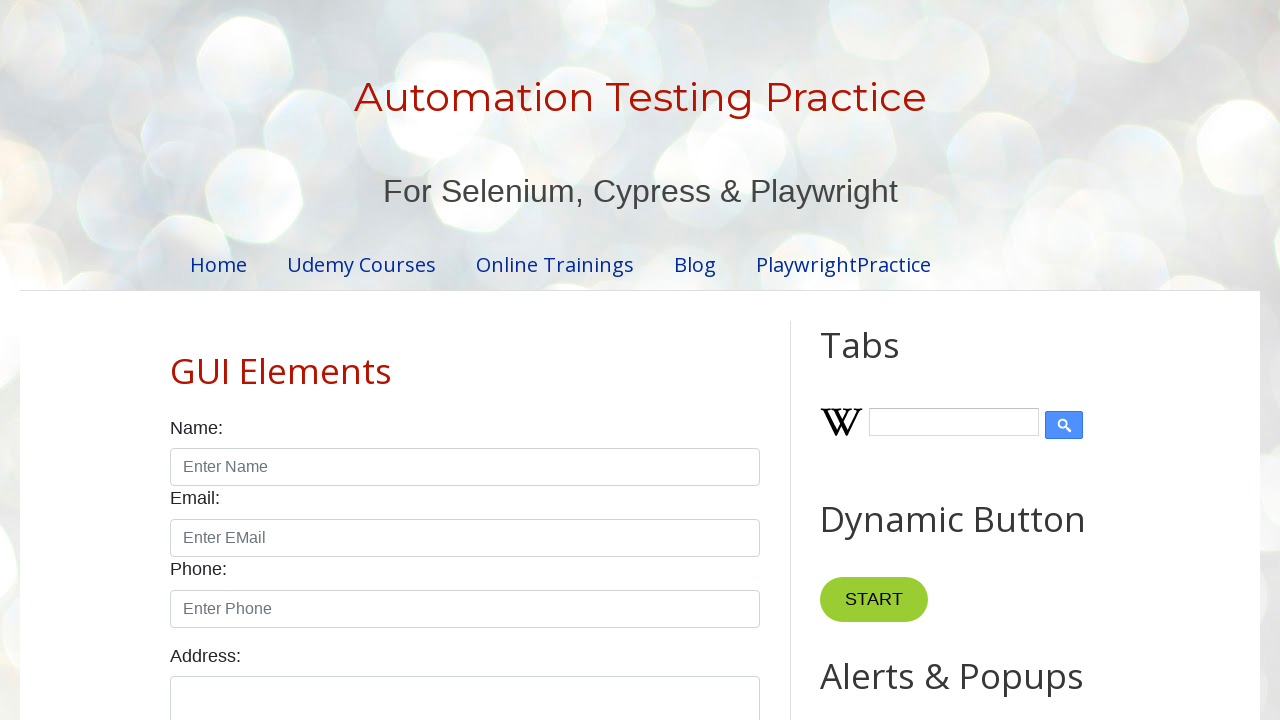

Located drop target zone
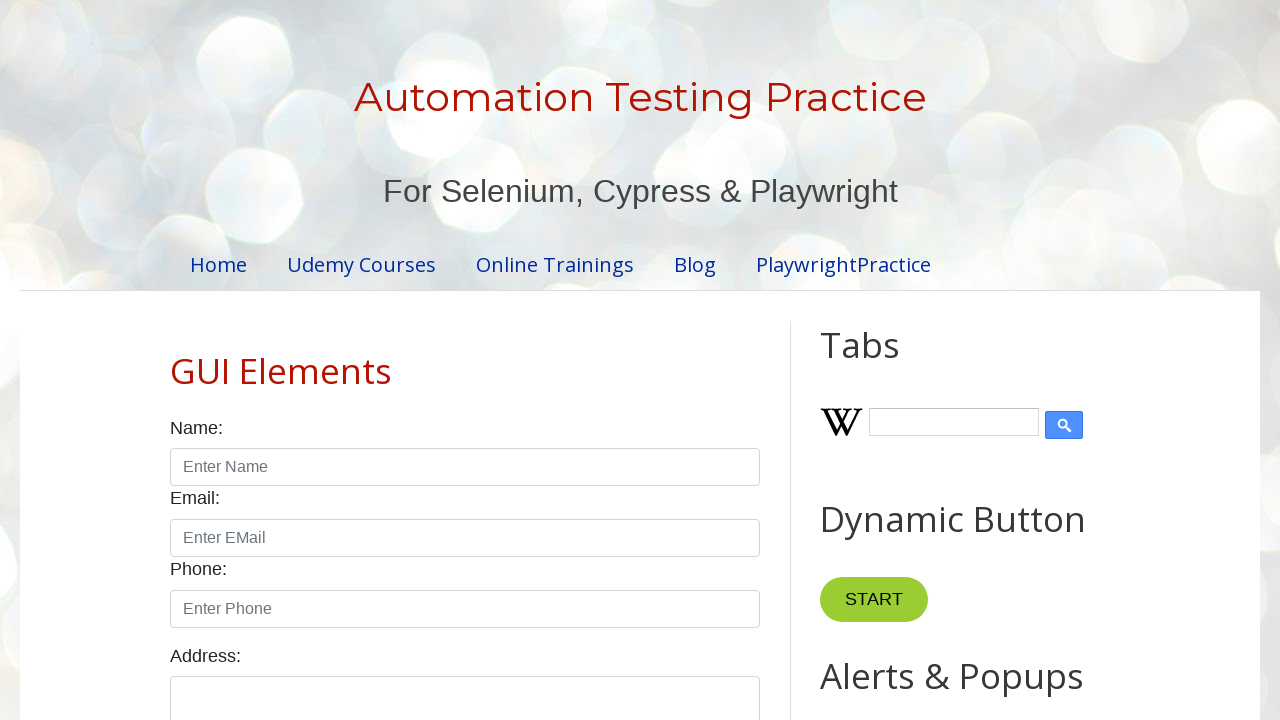

Dragged element and dropped it onto target zone at (1015, 404)
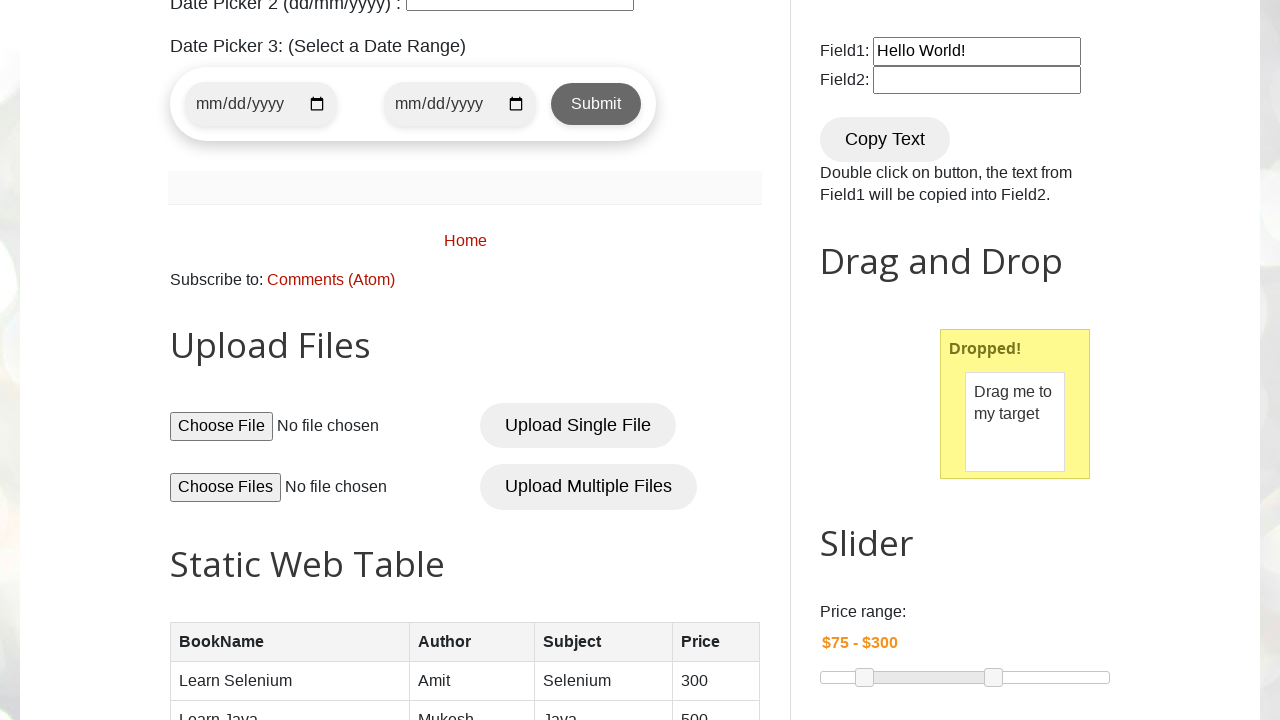

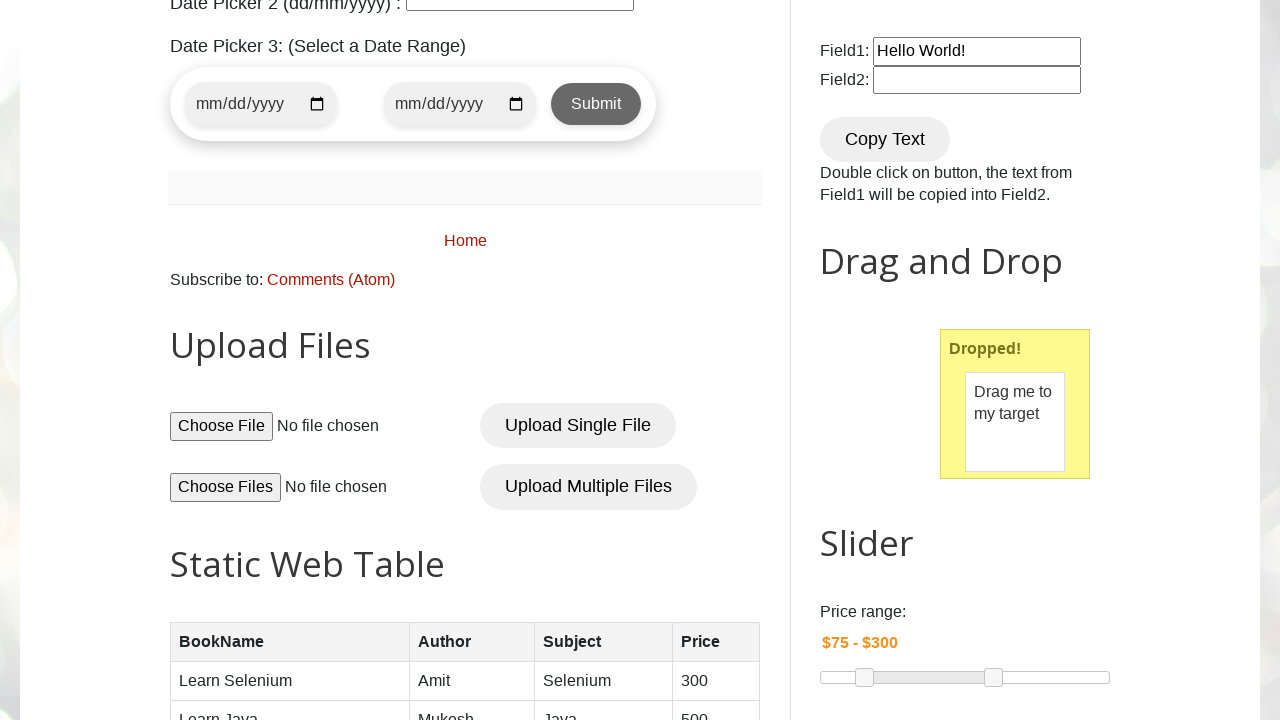